Tests JavaScript confirmation alert handling by clicking a button that triggers an alert, verifying the alert text, and accepting it

Starting URL: http://www.tizag.com/javascriptT/javascriptalert.php

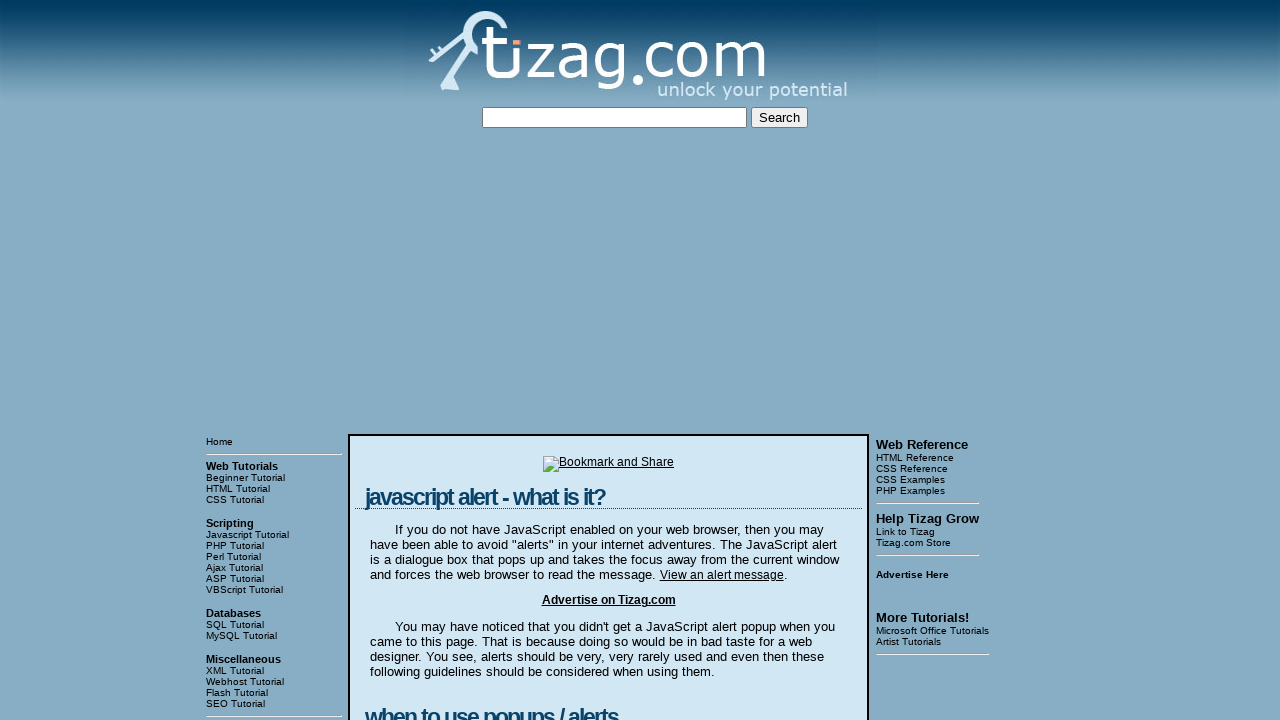

Scrolled down to make the confirmation alert button visible
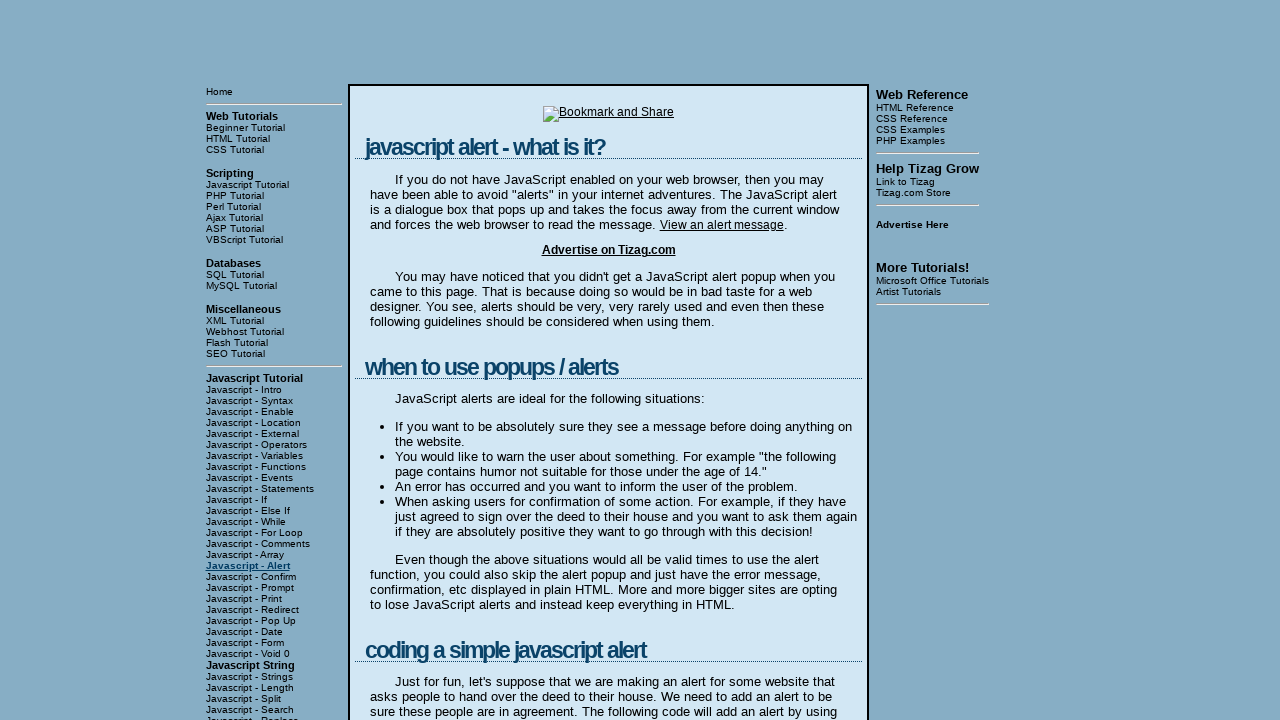

Clicked the confirmation alert button at (428, 361) on input[value='Confirmation Alert']
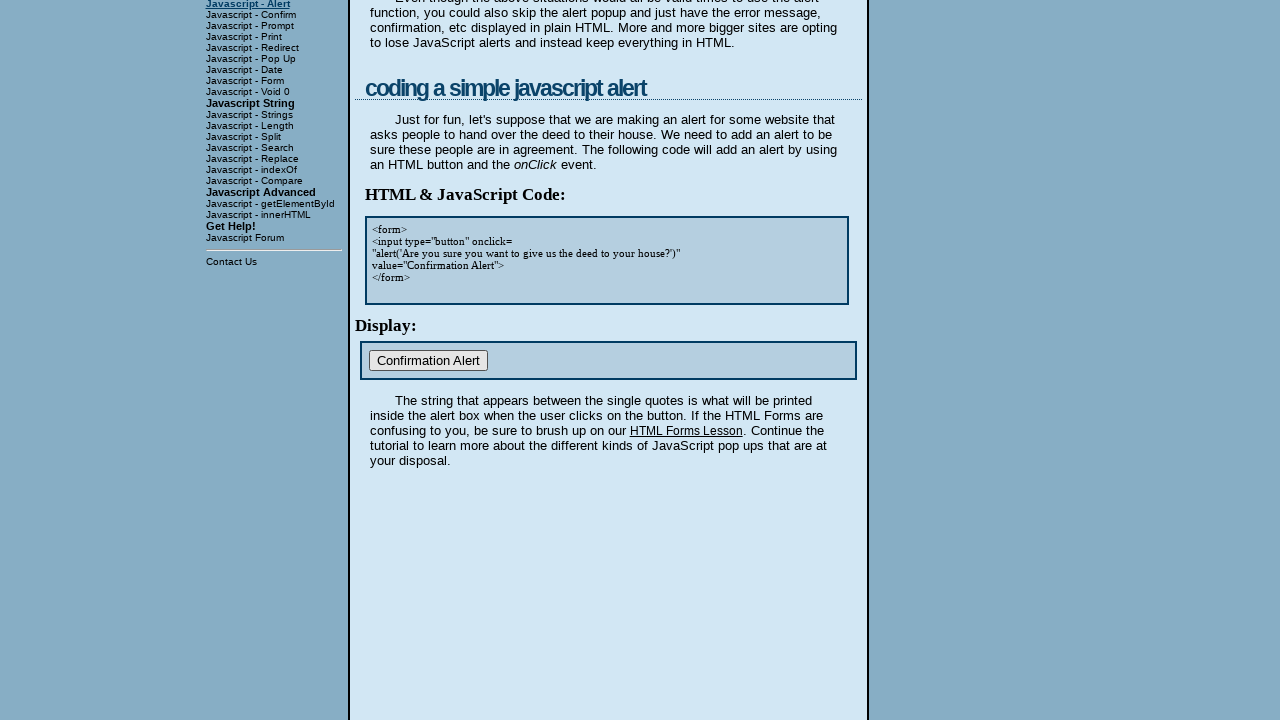

Set up dialog handler to accept alerts
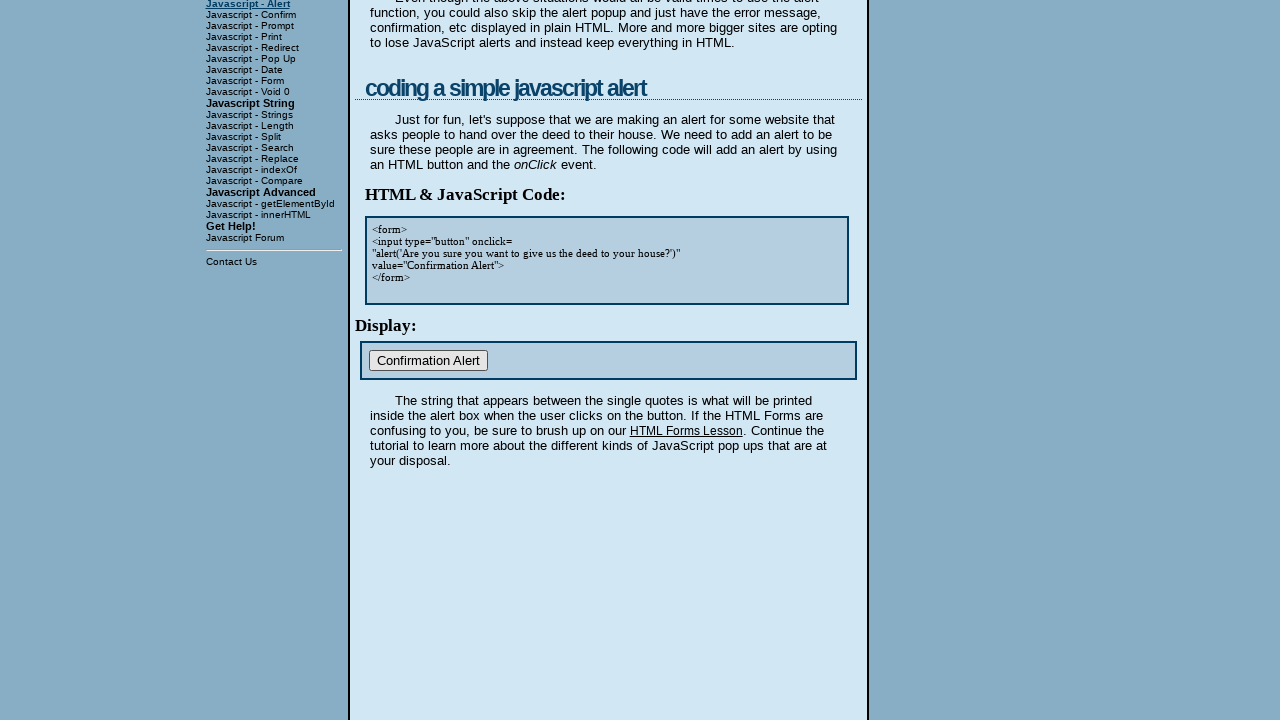

Clicked confirmation alert button and accepted the dialog at (428, 361) on input[value='Confirmation Alert']
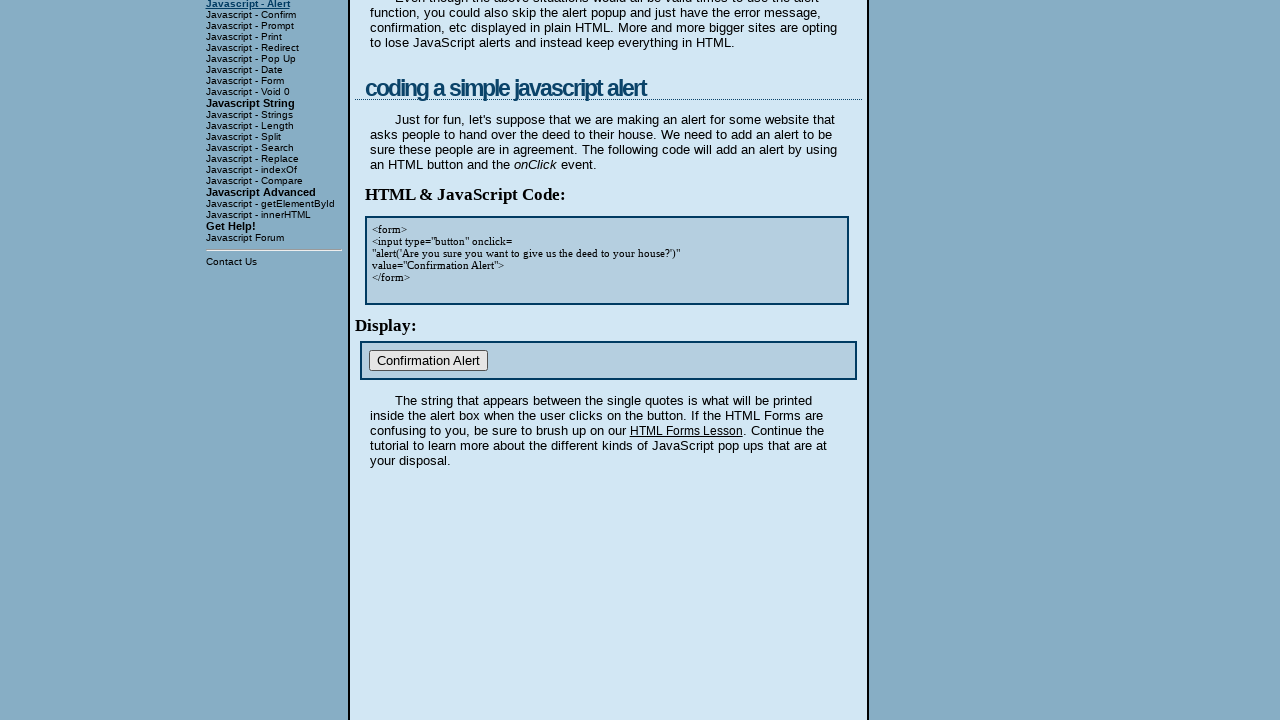

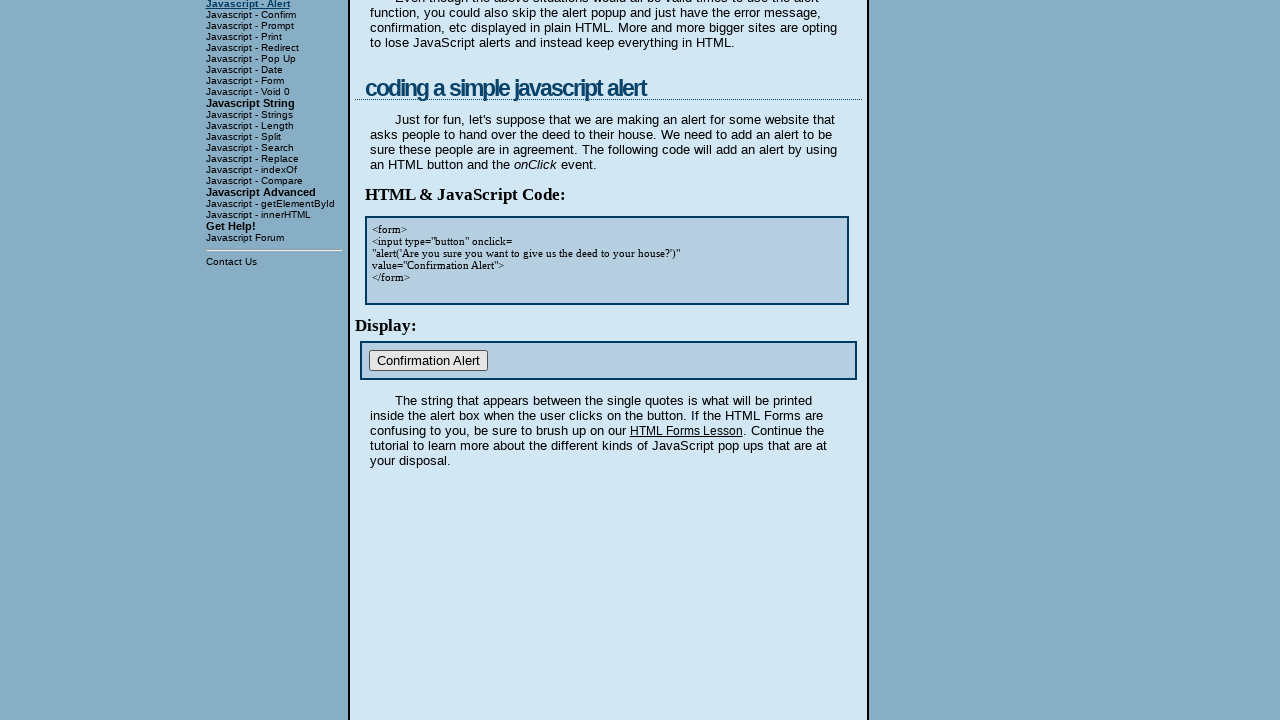